Tests the DEMOQA practice form by filling in the first name, last name, and email fields with sample data.

Starting URL: https://demoqa.com/automation-practice-form

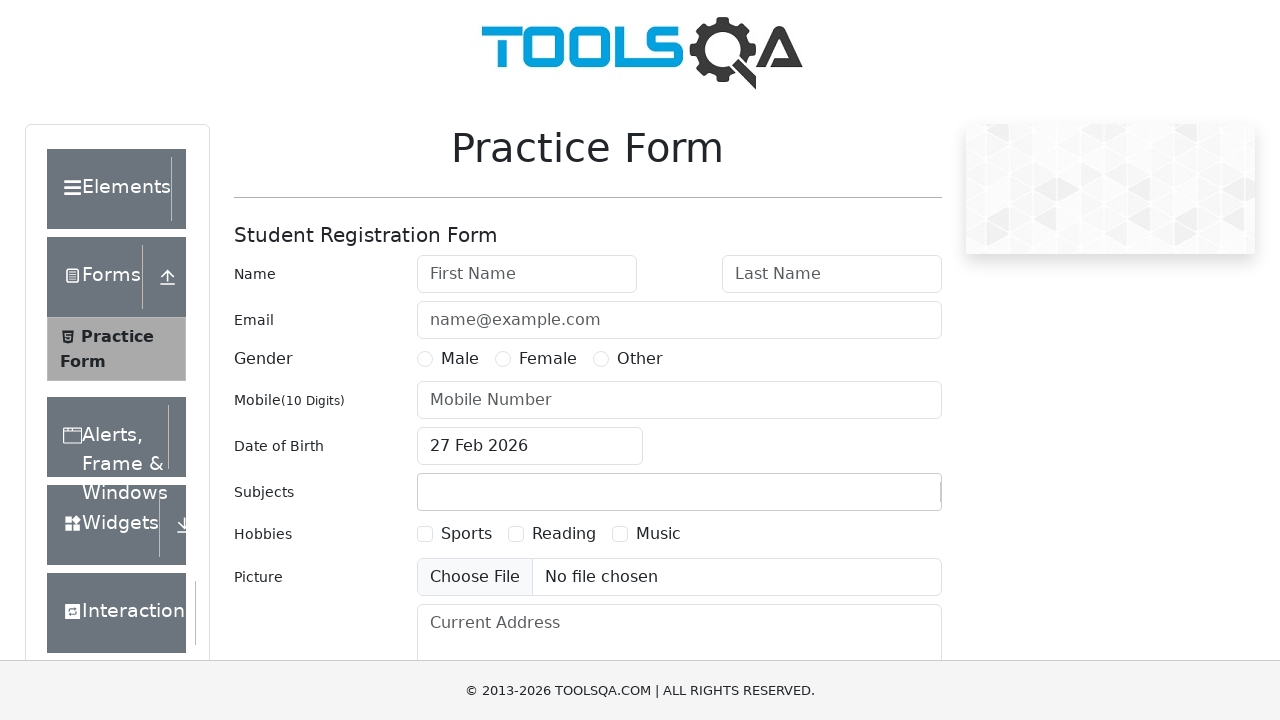

Waited for page to load with domcontentloaded state
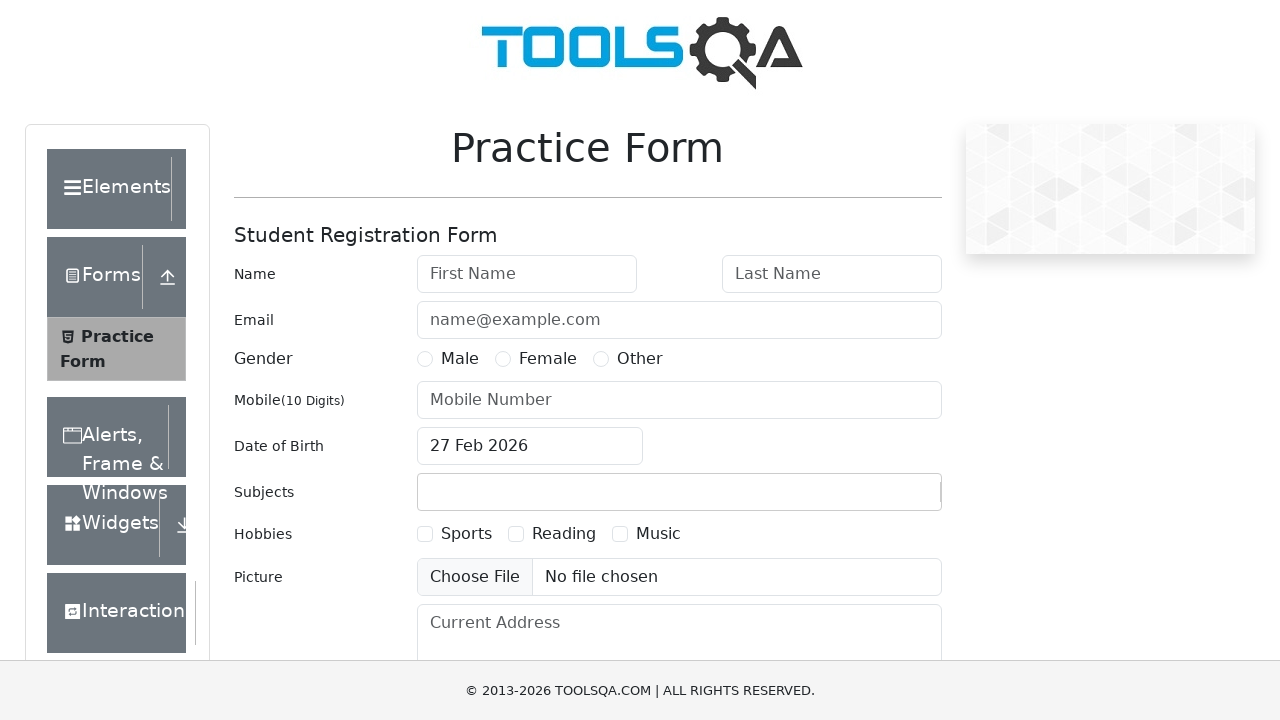

Filled first name field with 'Carlos' on #firstName
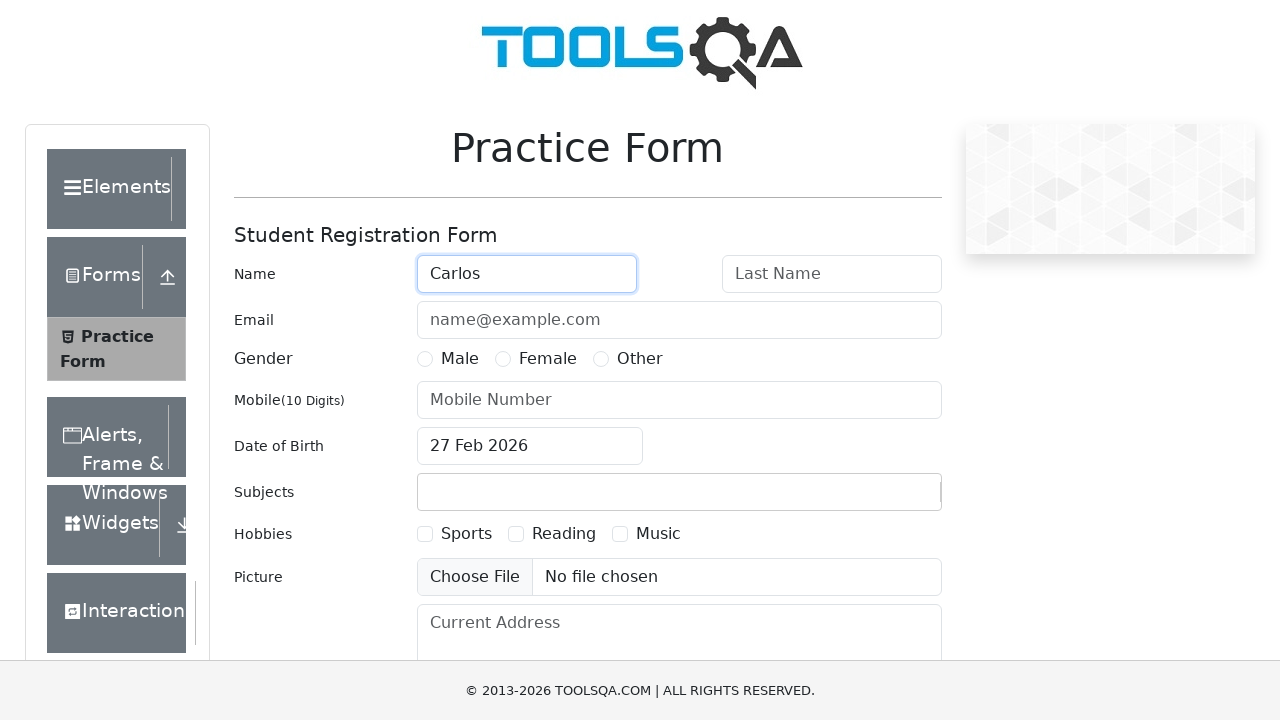

Filled last name field with 'Rodriguez' on #lastName
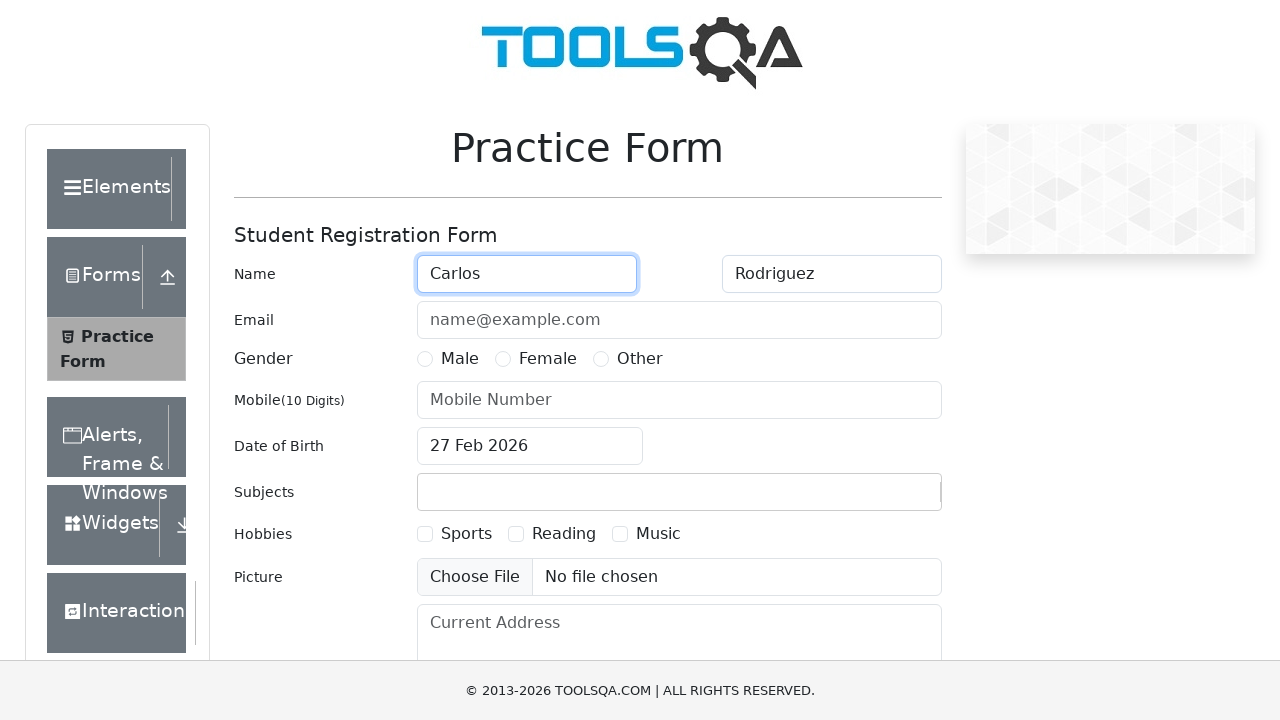

Filled email field with 'carlos.rodriguez@example.com' on #userEmail
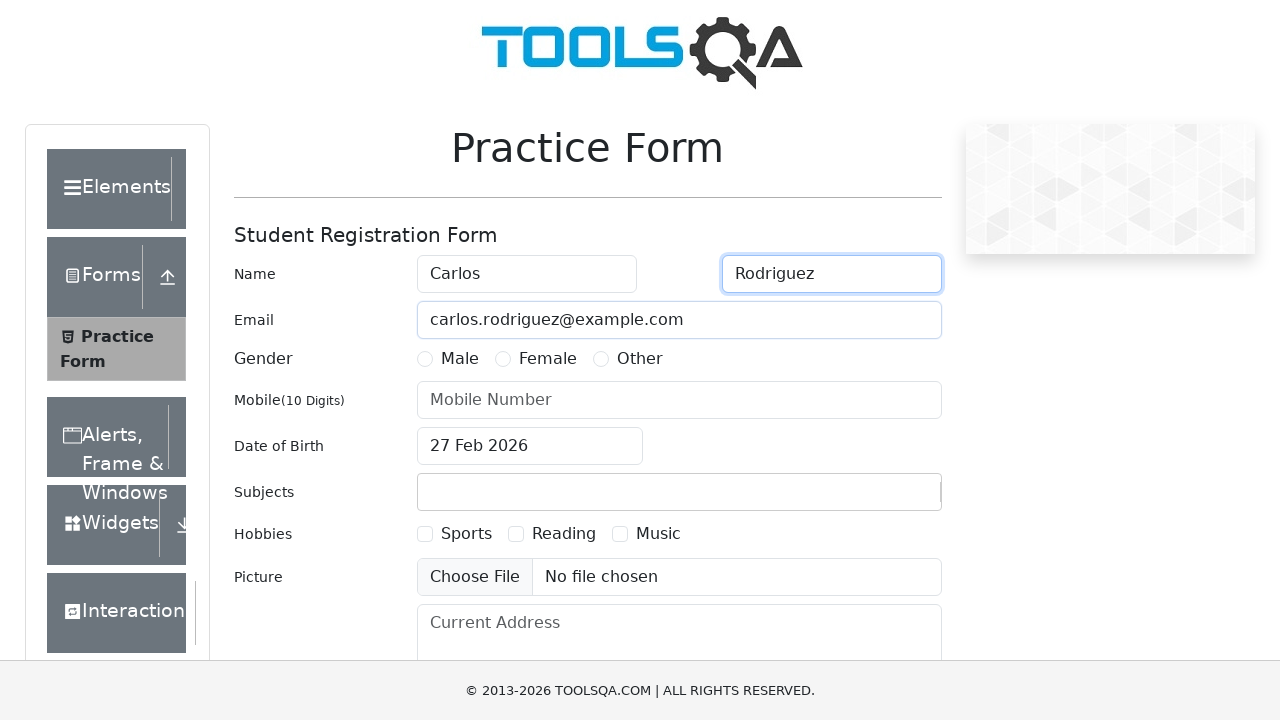

Waited 1 second to verify form is filled
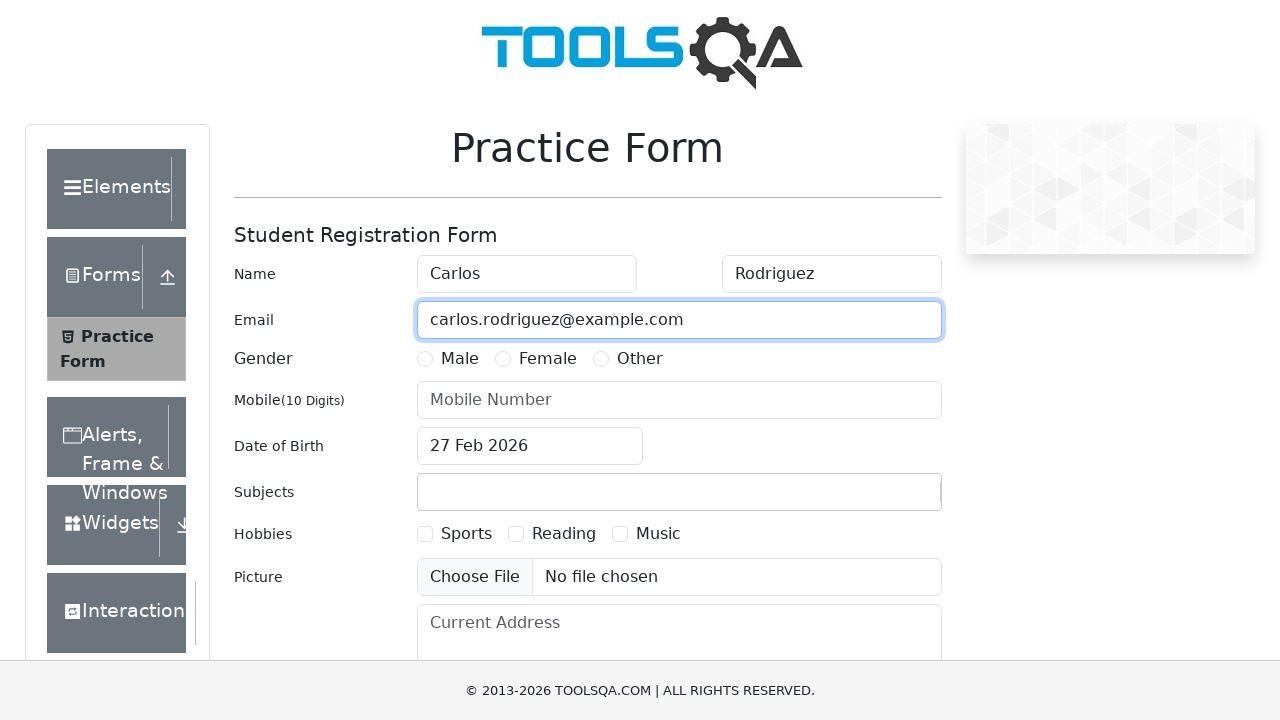

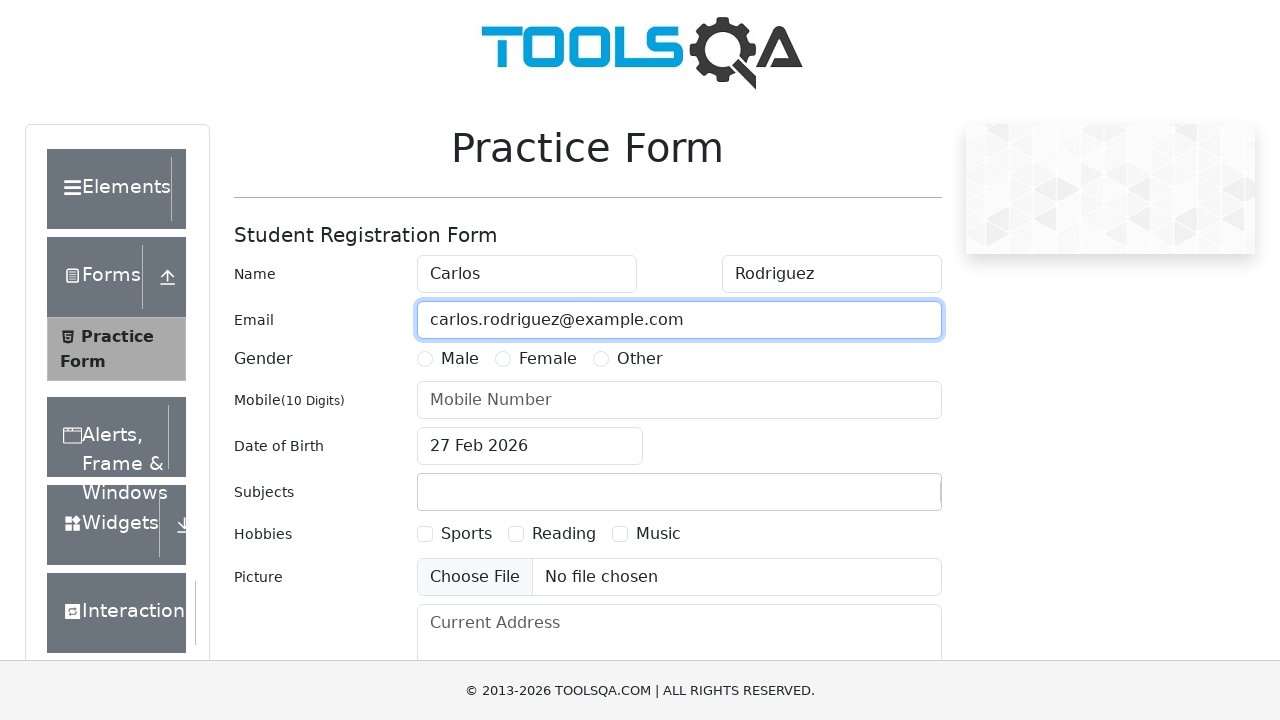